Tests a math quiz form by calculating a mathematical expression, entering the answer, selecting robot checkboxes, and submitting the form

Starting URL: http://suninjuly.github.io/math.html

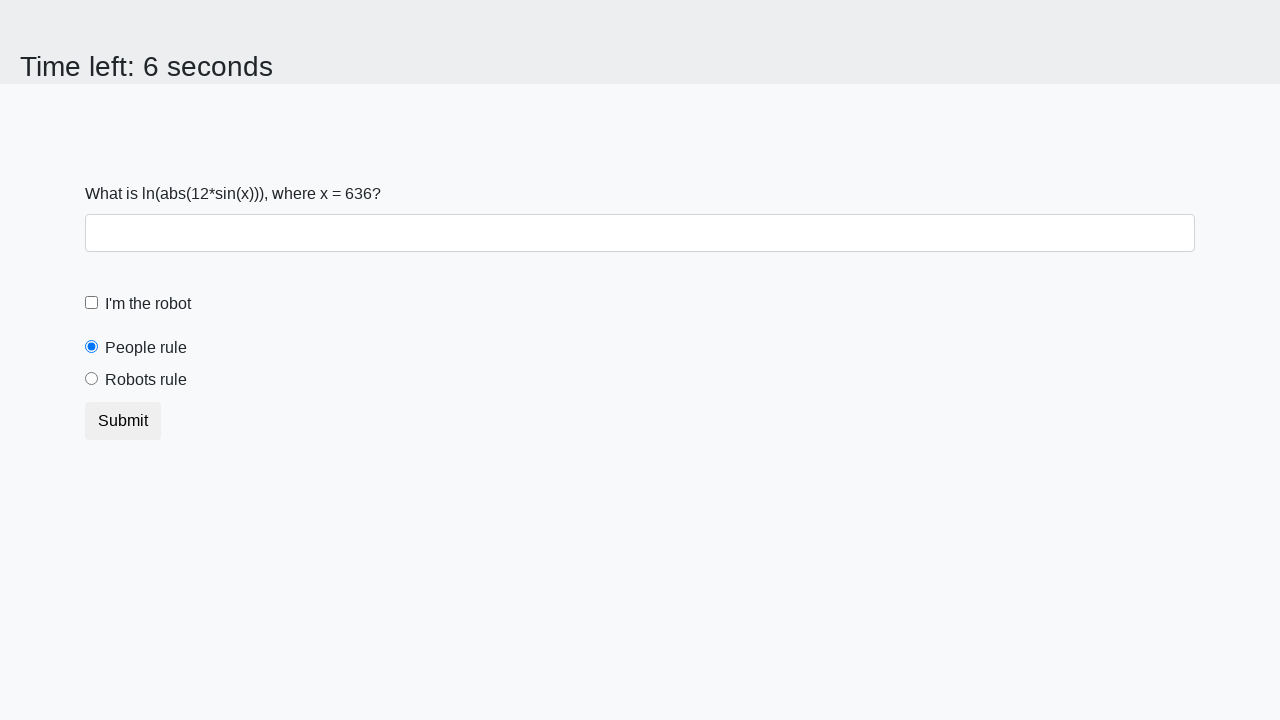

Located the input value element
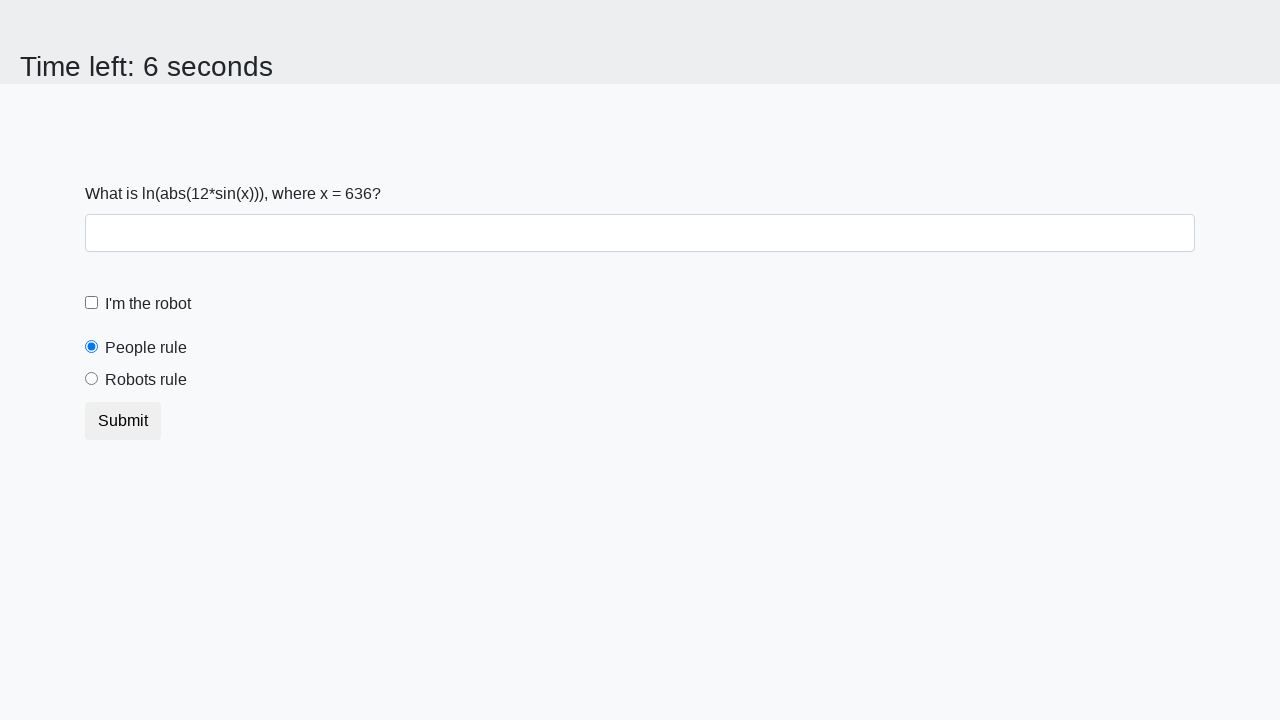

Extracted the mathematical expression value from the page
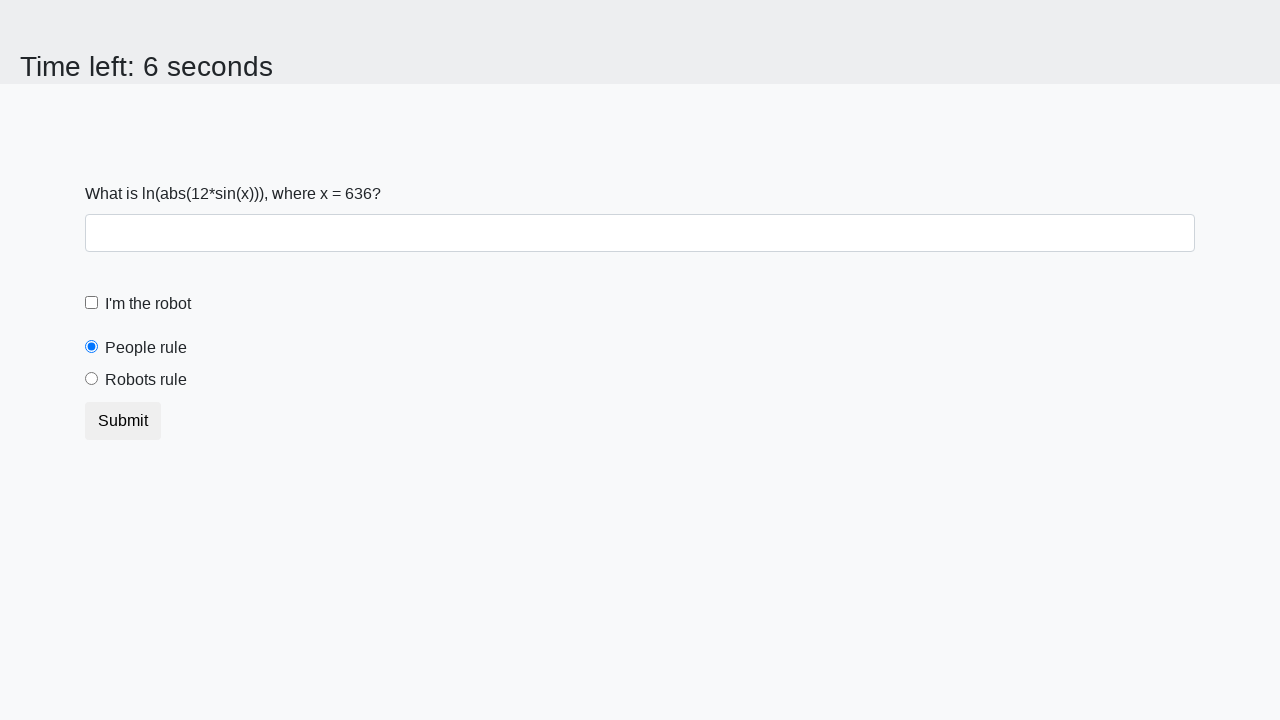

Calculated the result of the mathematical expression
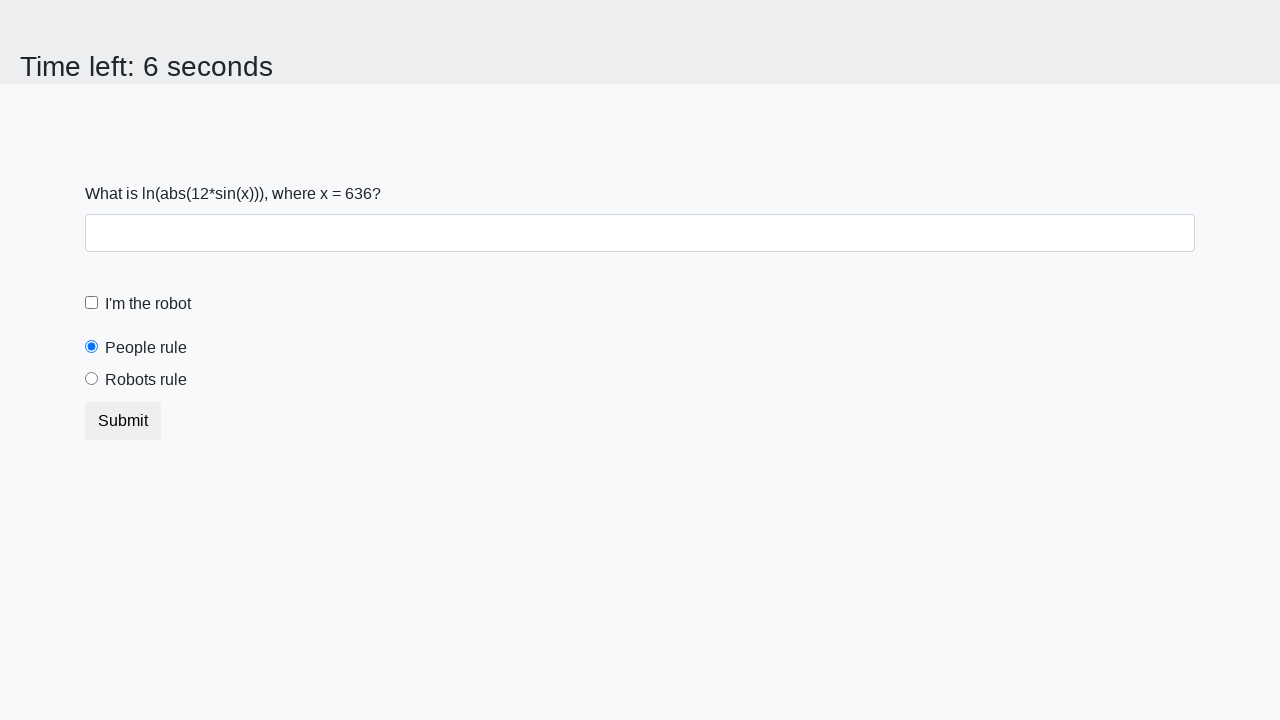

Filled answer field with calculated result on #answer
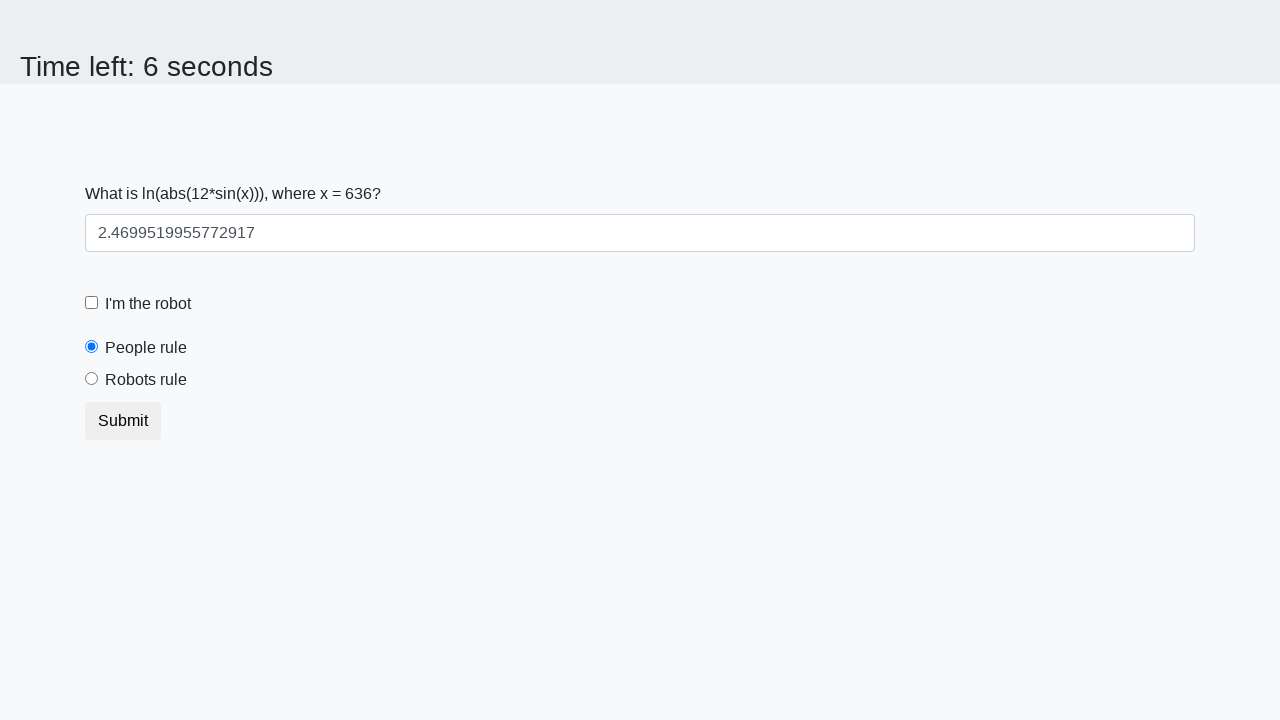

Clicked the robot checkbox at (92, 303) on #robotCheckbox
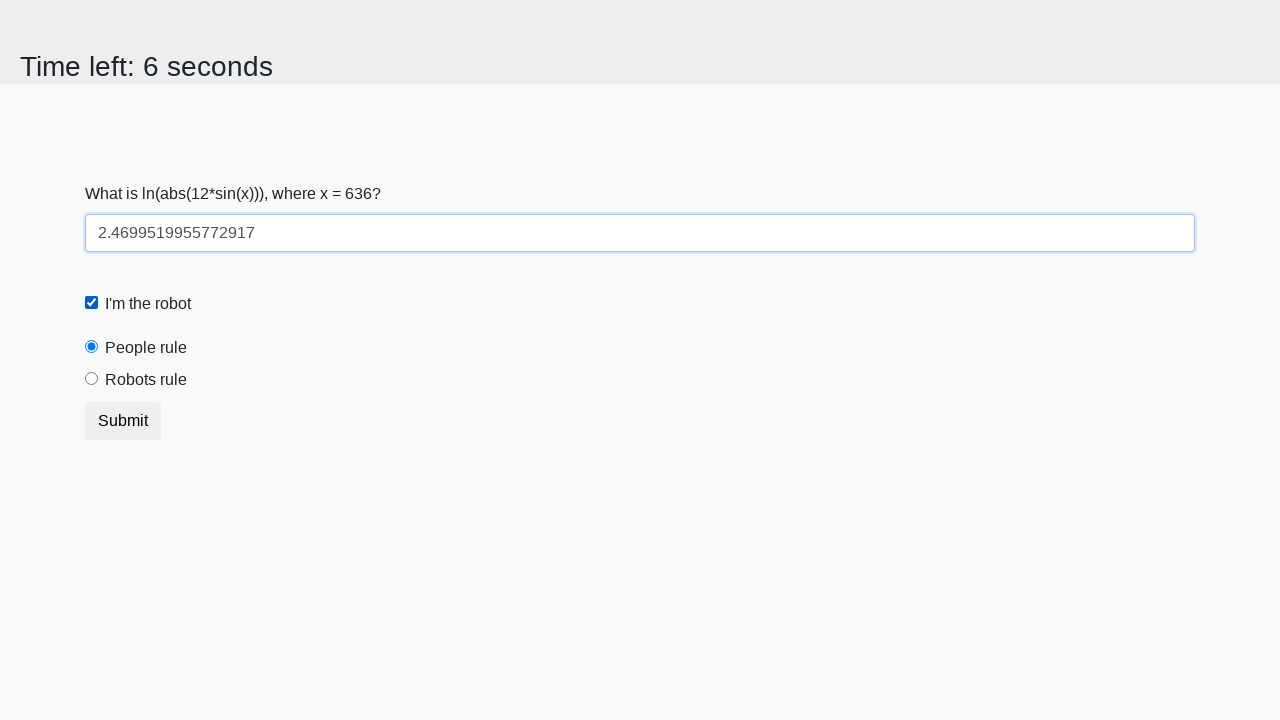

Selected the 'robots rule' radio button at (92, 379) on #robotsRule
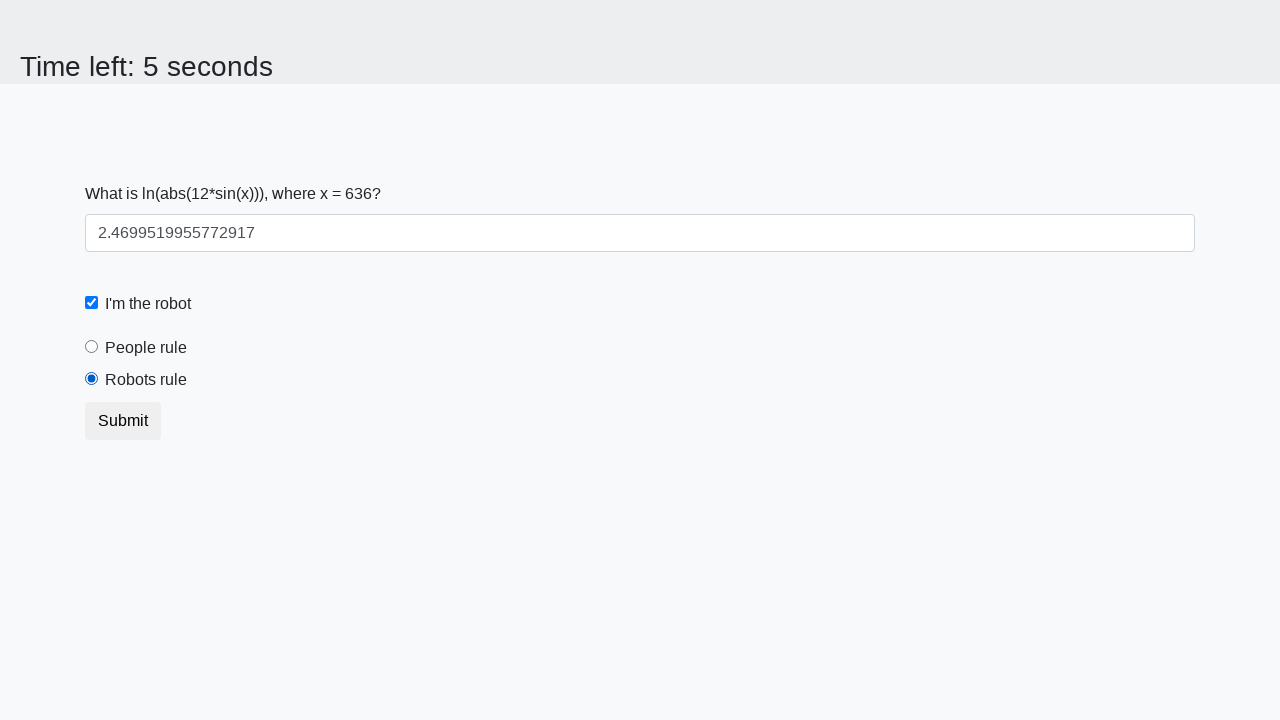

Submitted the math quiz form at (123, 421) on button.btn
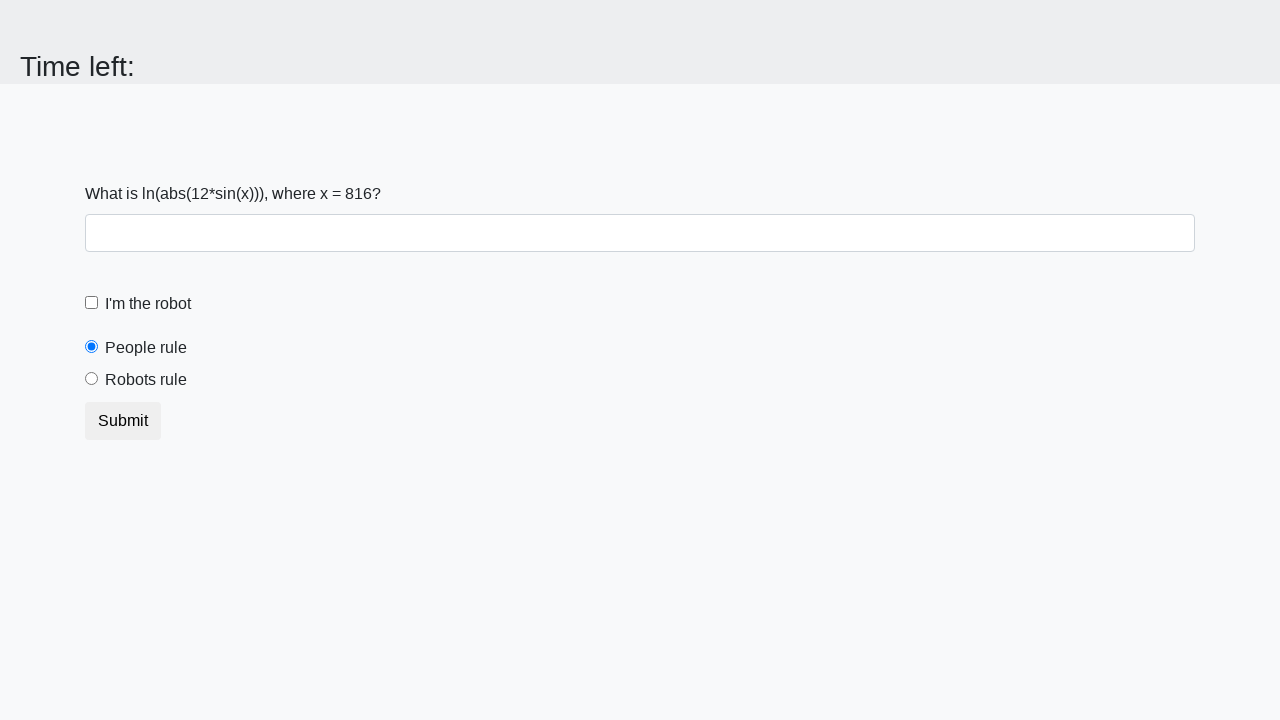

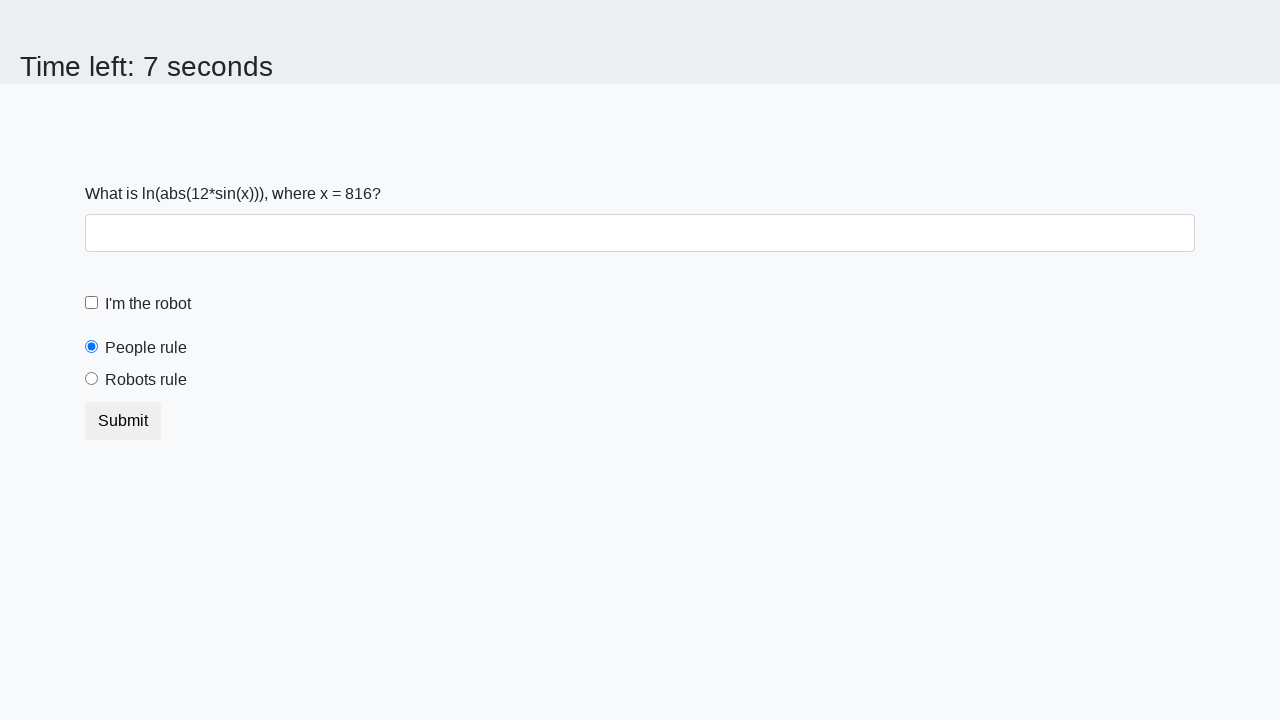